Tests a verification button click on a page and checks if the resulting message contains "successful"

Starting URL: http://suninjuly.github.io/wait1.html

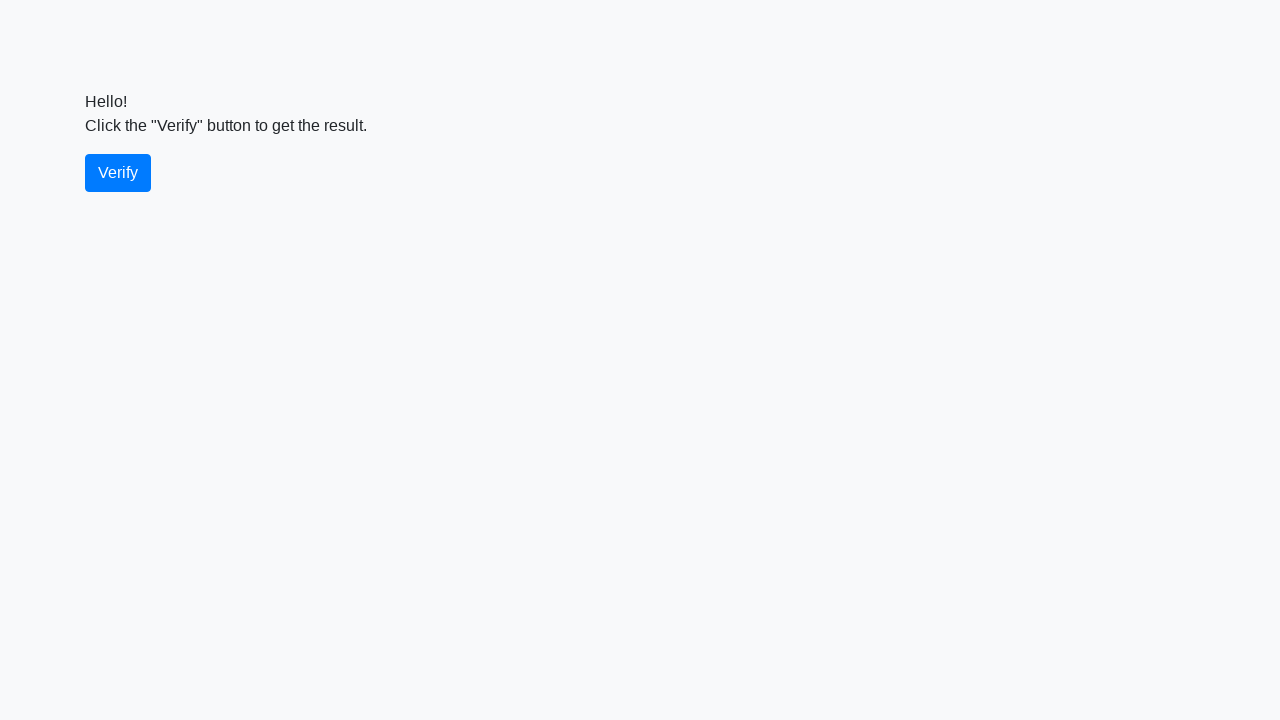

Waited 1 second for page to be ready
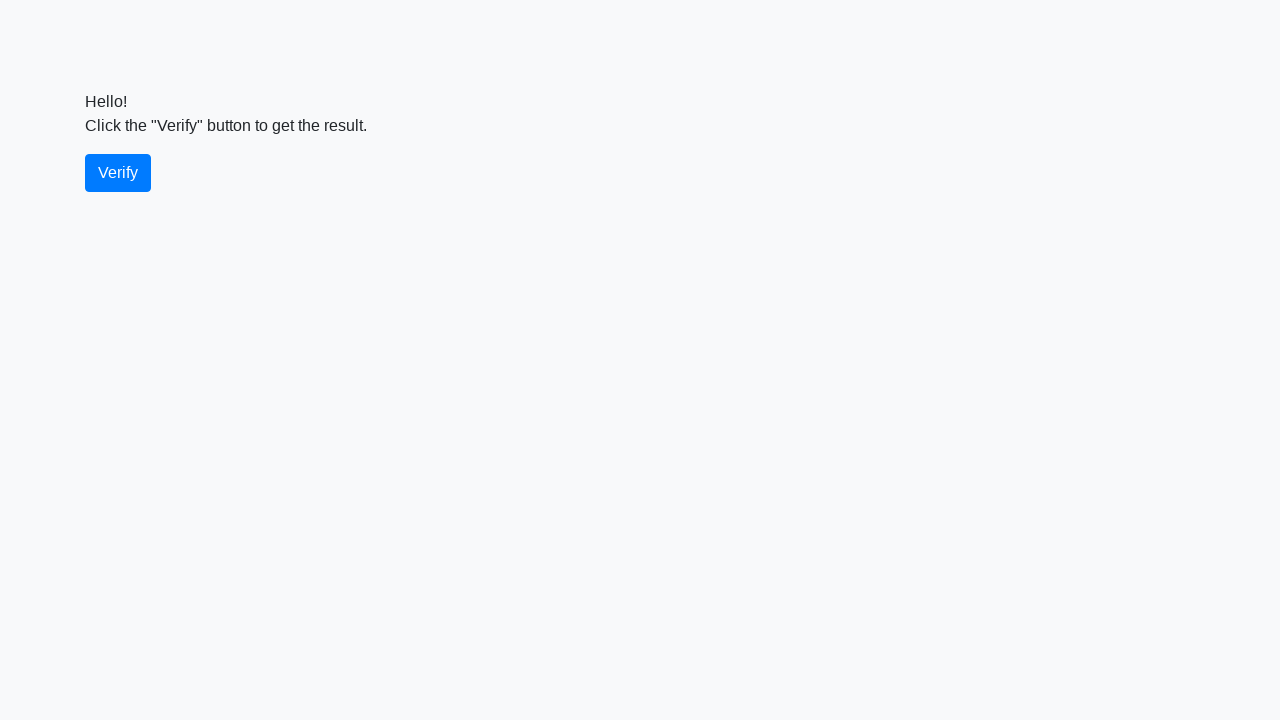

Clicked the verify button at (118, 173) on #verify
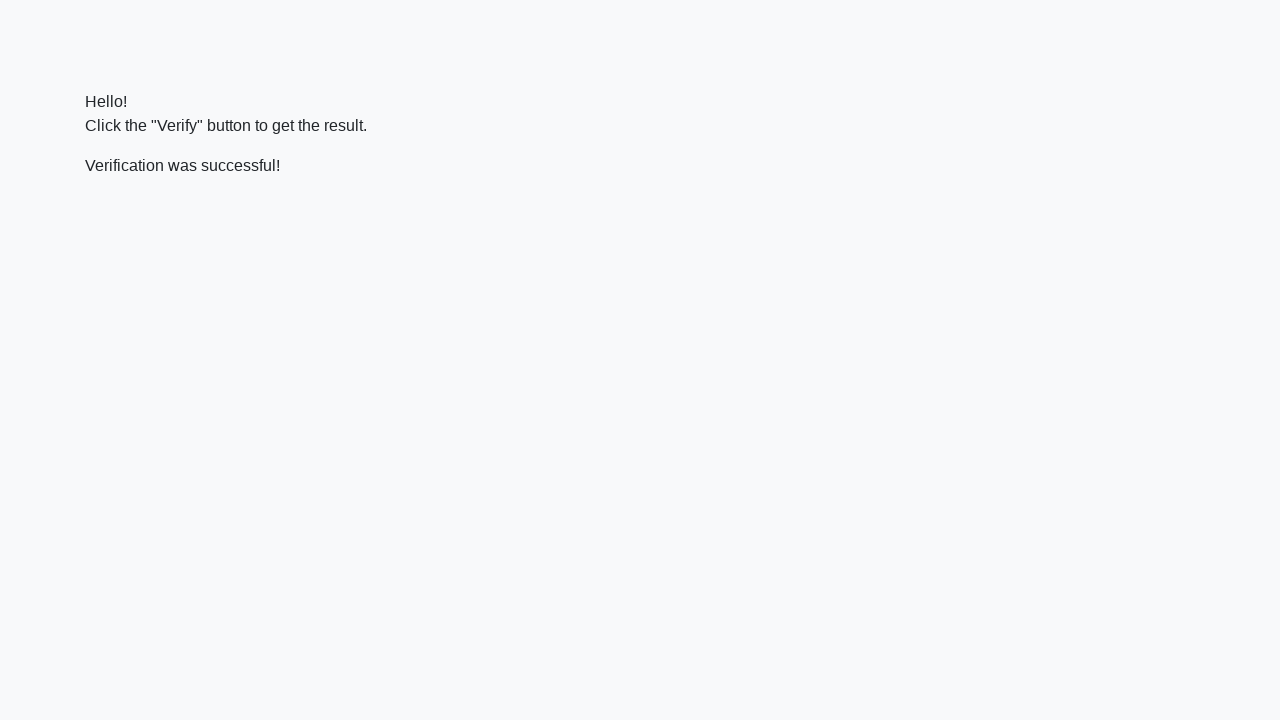

Verification message appeared on page
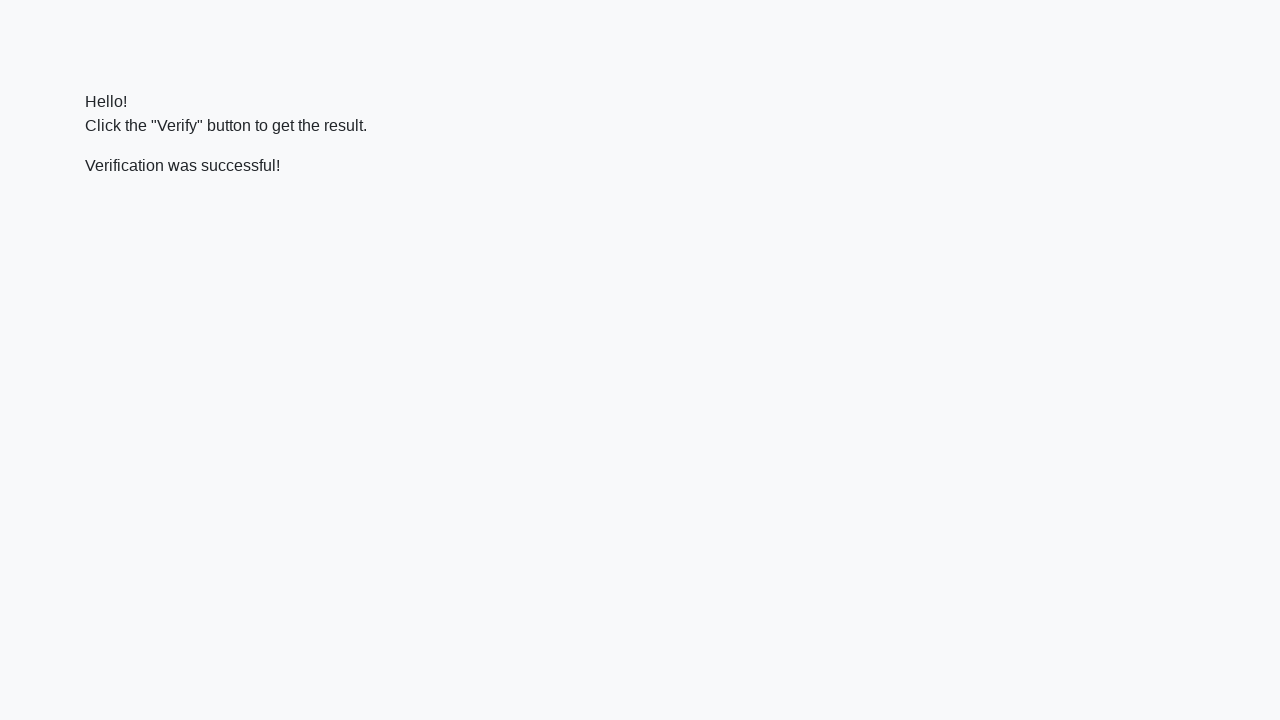

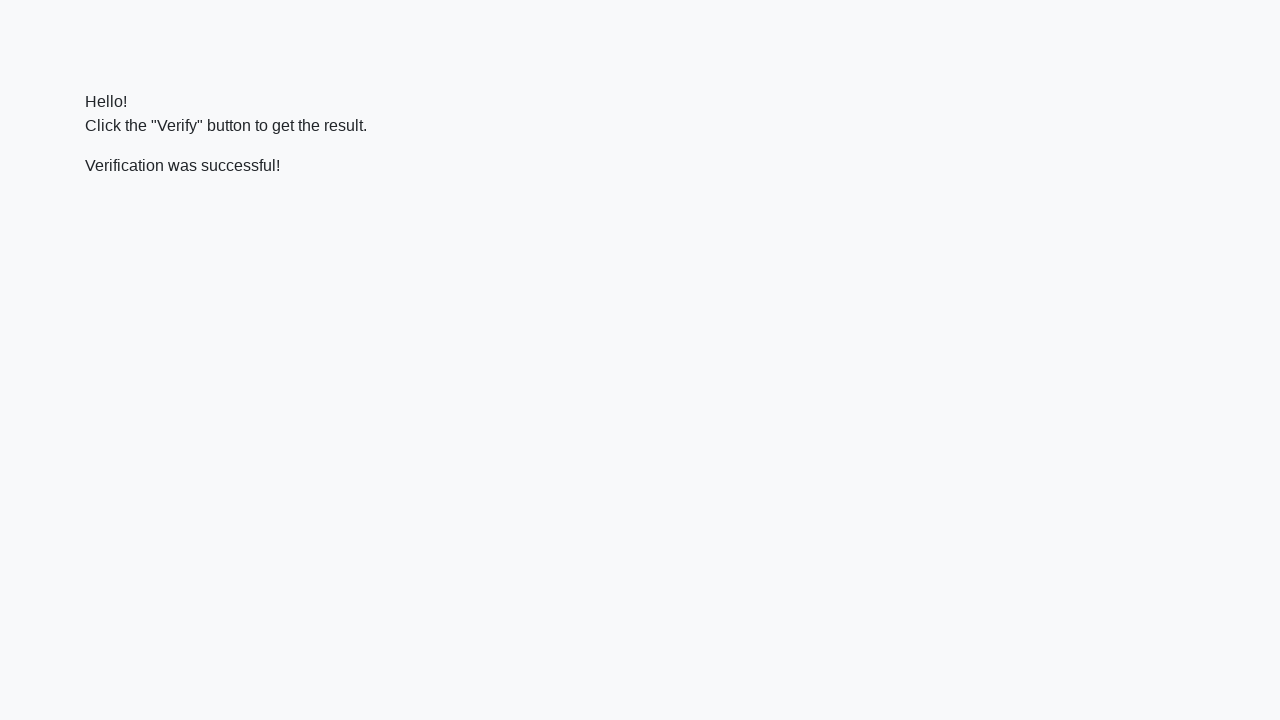